Tests an alternative drag and drop approach using click-and-hold, move, and release actions on jQuery UI sortable lists.

Starting URL: https://jqueryui.com/resources/demos/sortable/connect-lists.html

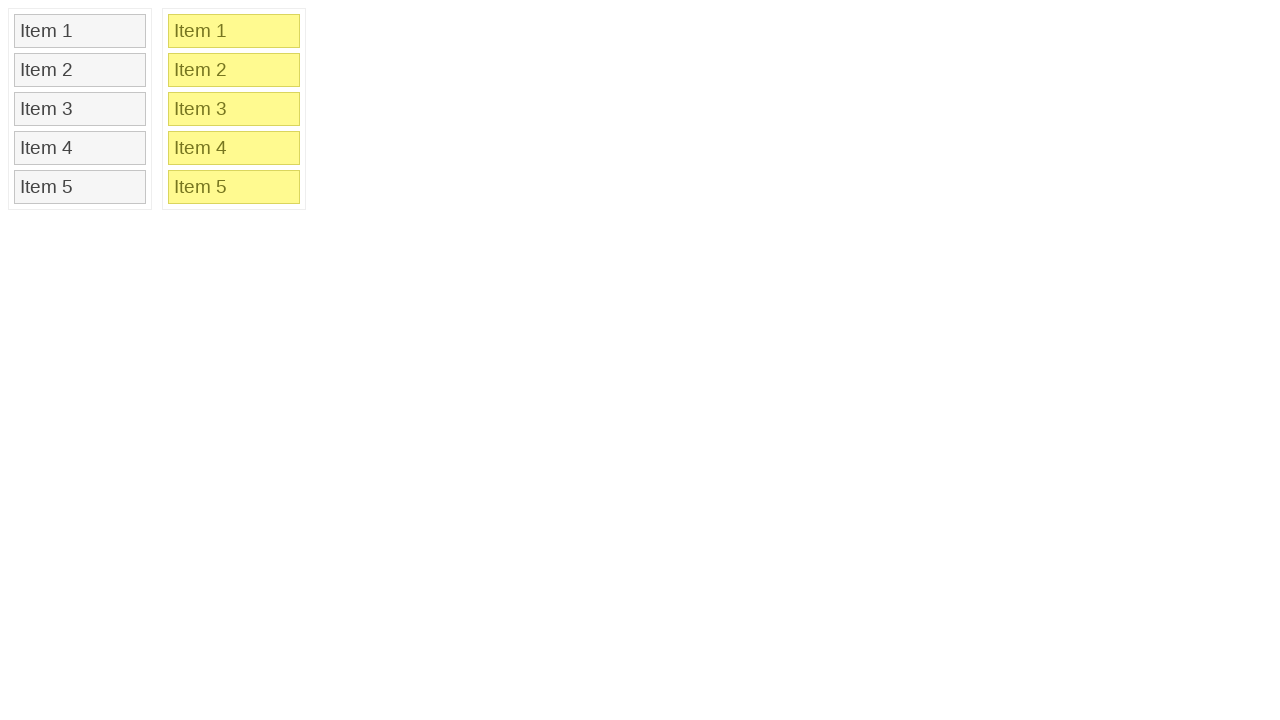

Waited for sortable1 list to load
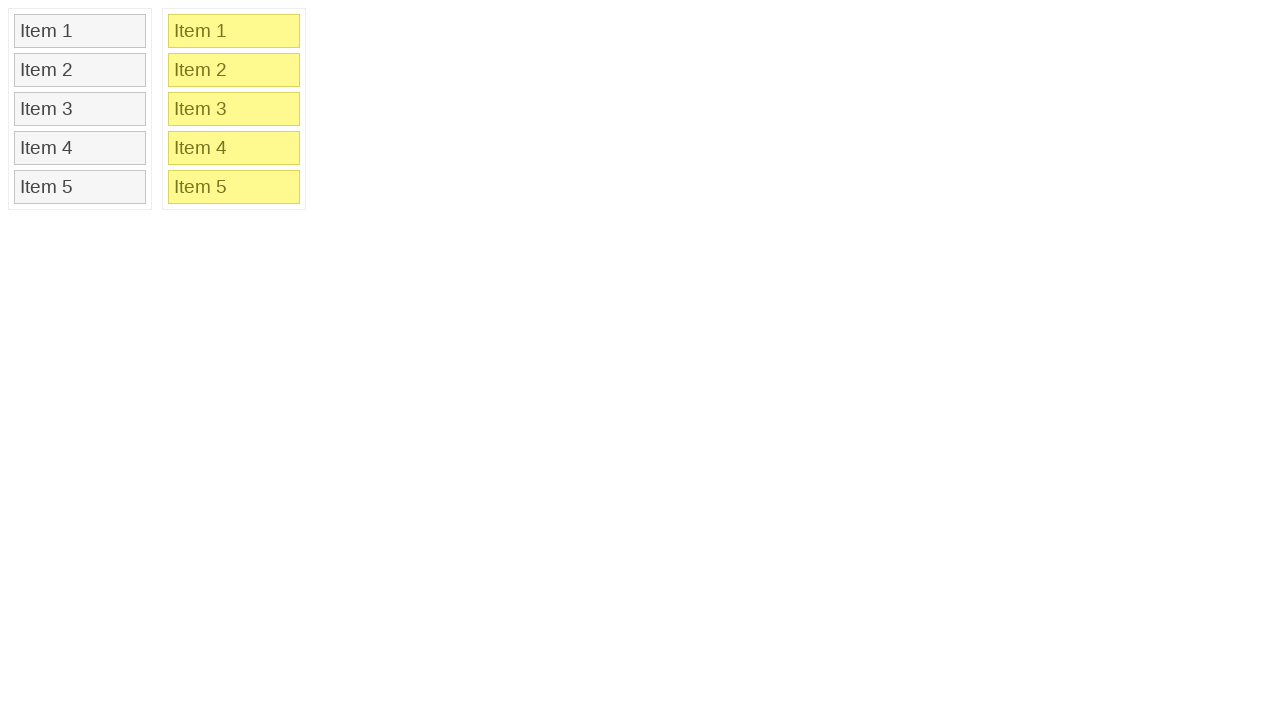

Located Item 2 in sortable1 list
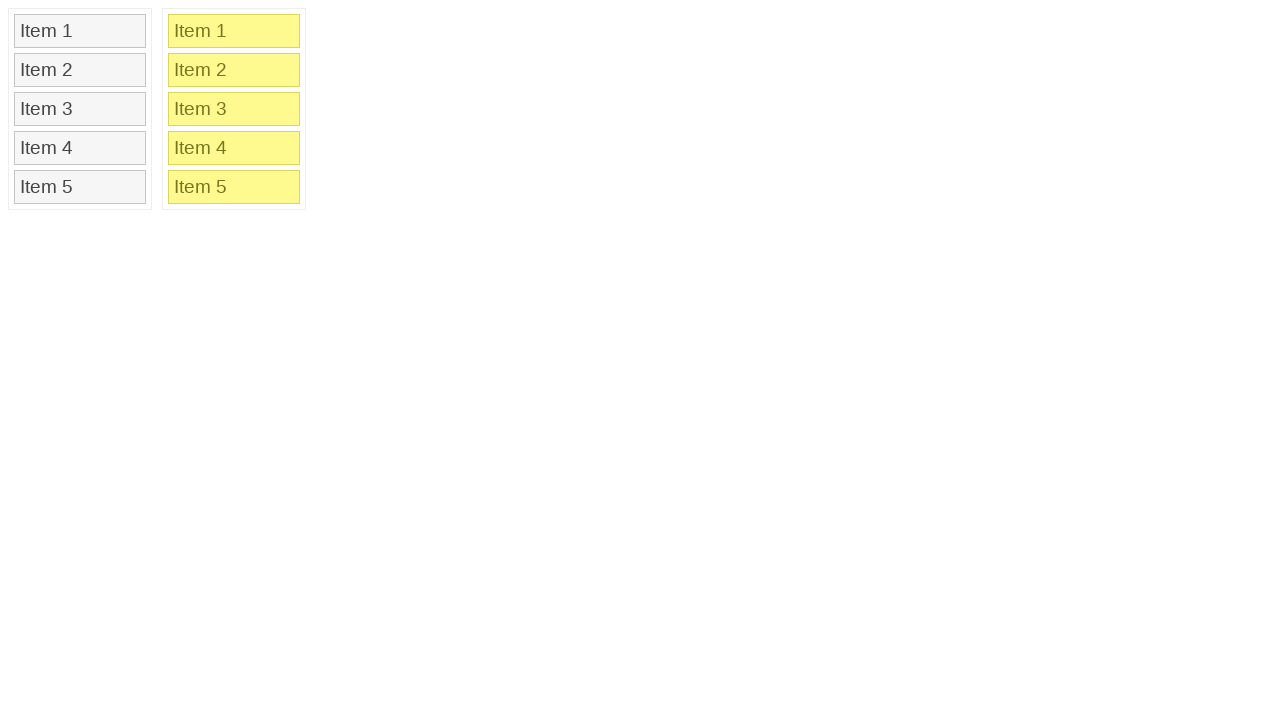

Located Item 4 in sortable1 list
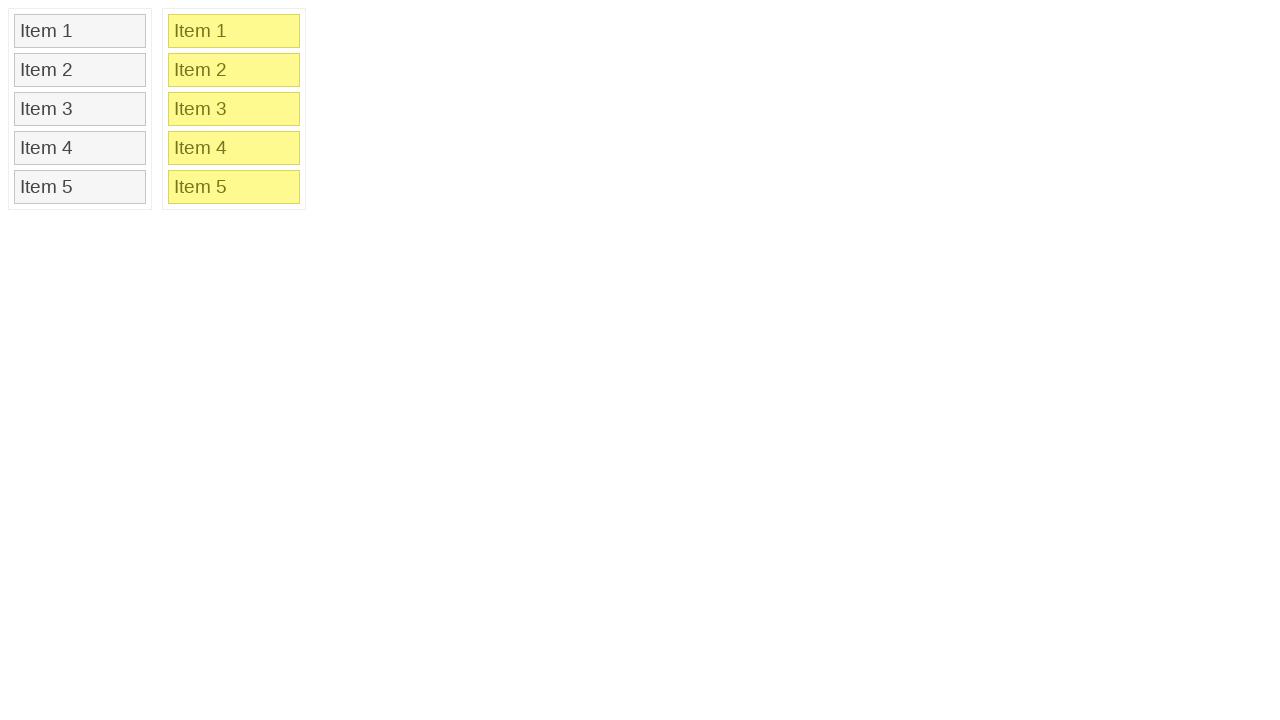

Dragged Item 2 to Item 4 position within sortable1 list at (80, 148)
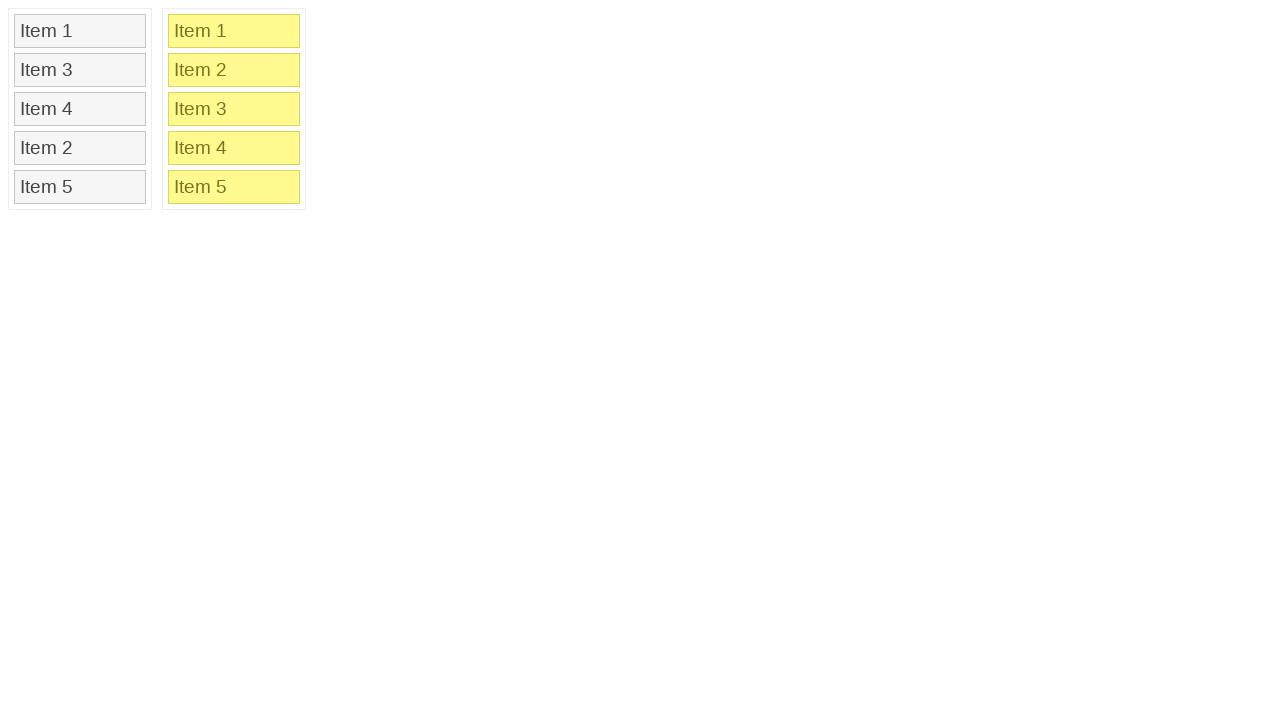

Waited 500ms for drag animation to complete
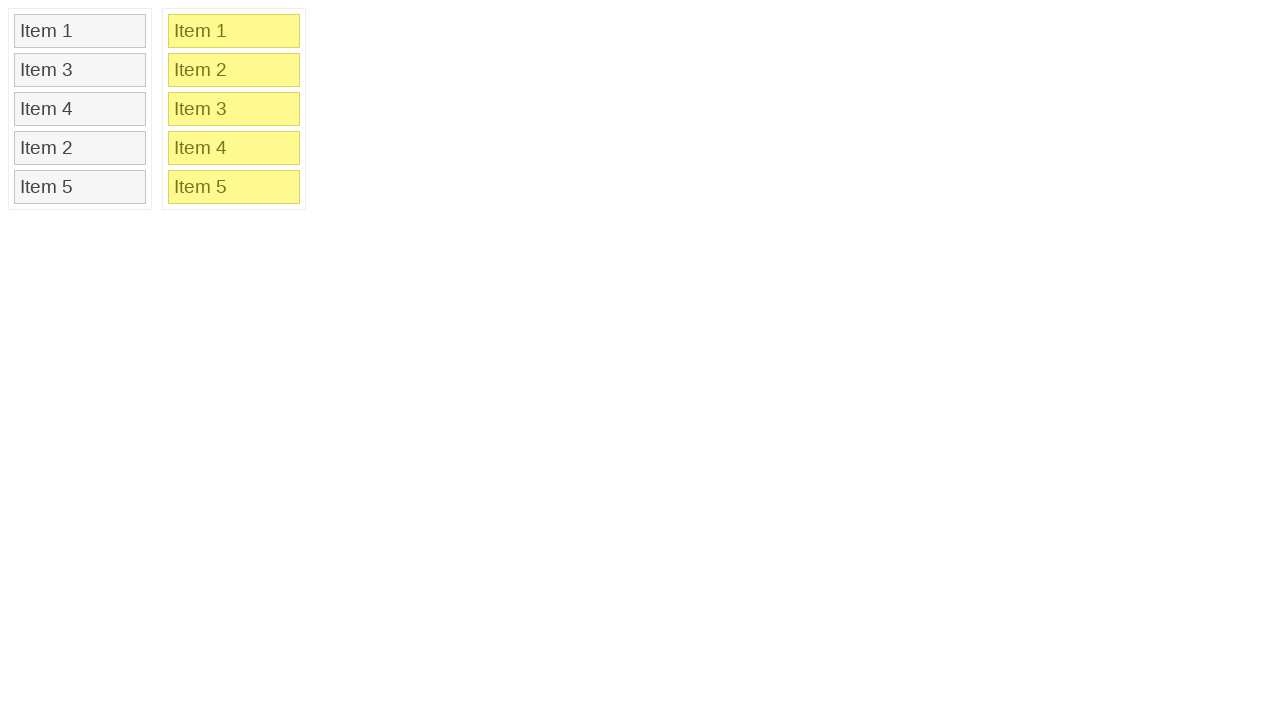

Located Item 3 in sortable1 list
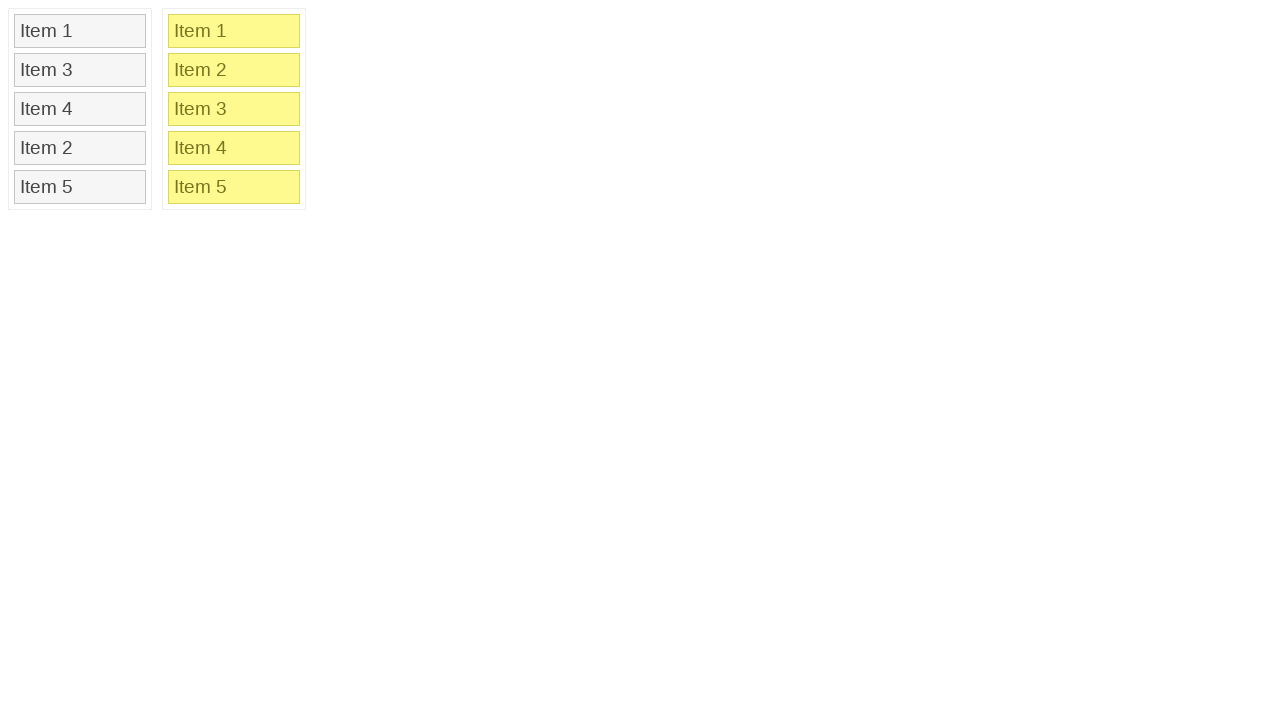

Located target position in sortable2 list
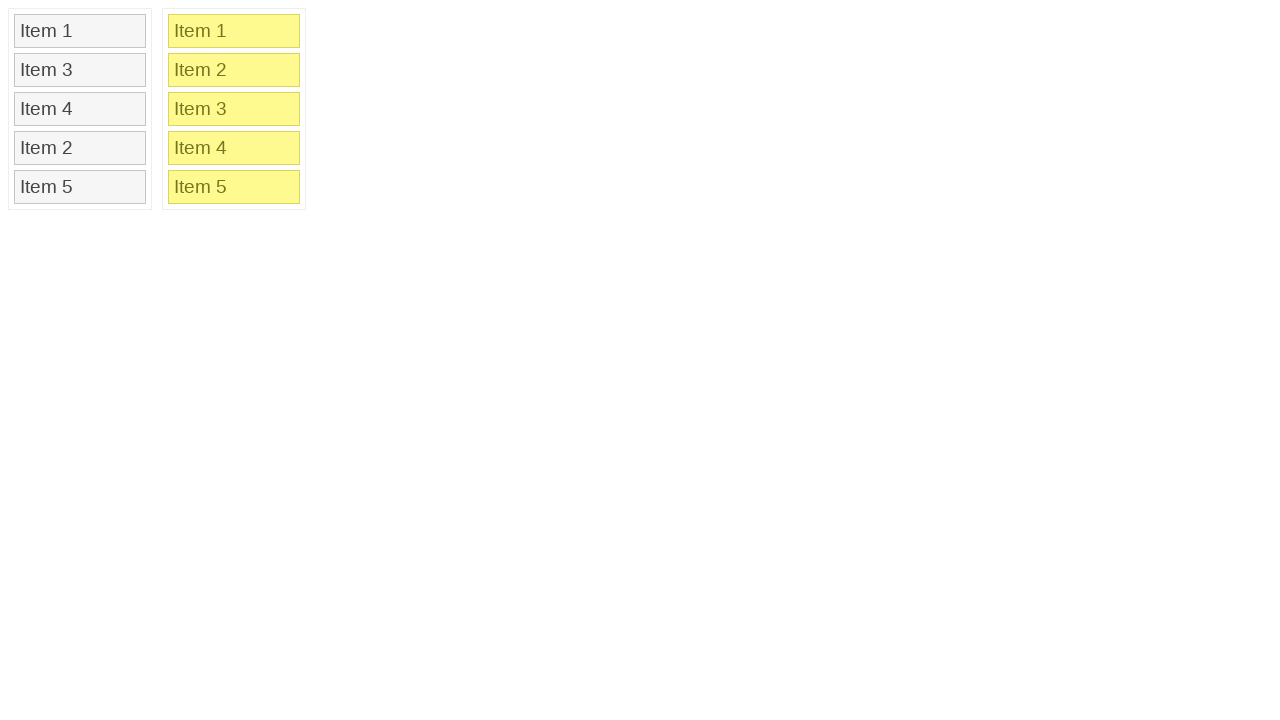

Dragged Item 3 from sortable1 list to sortable2 list at (234, 109)
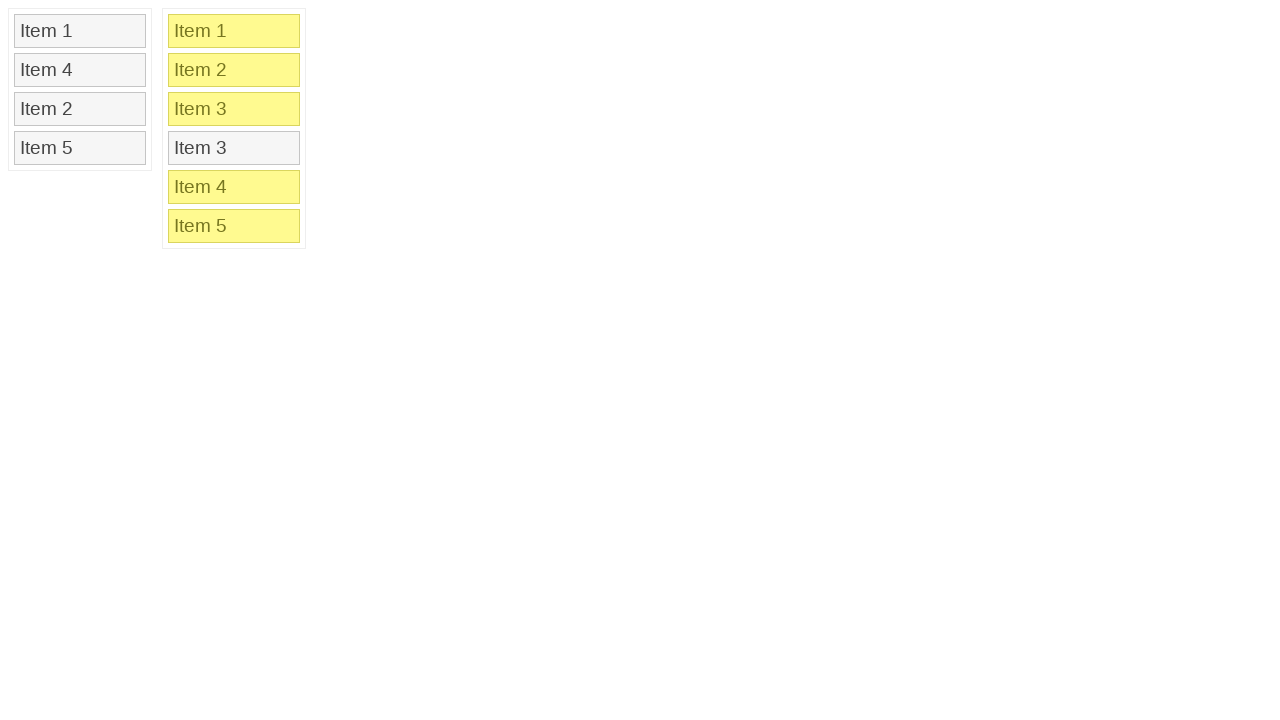

Waited 500ms for cross-list drag animation to complete
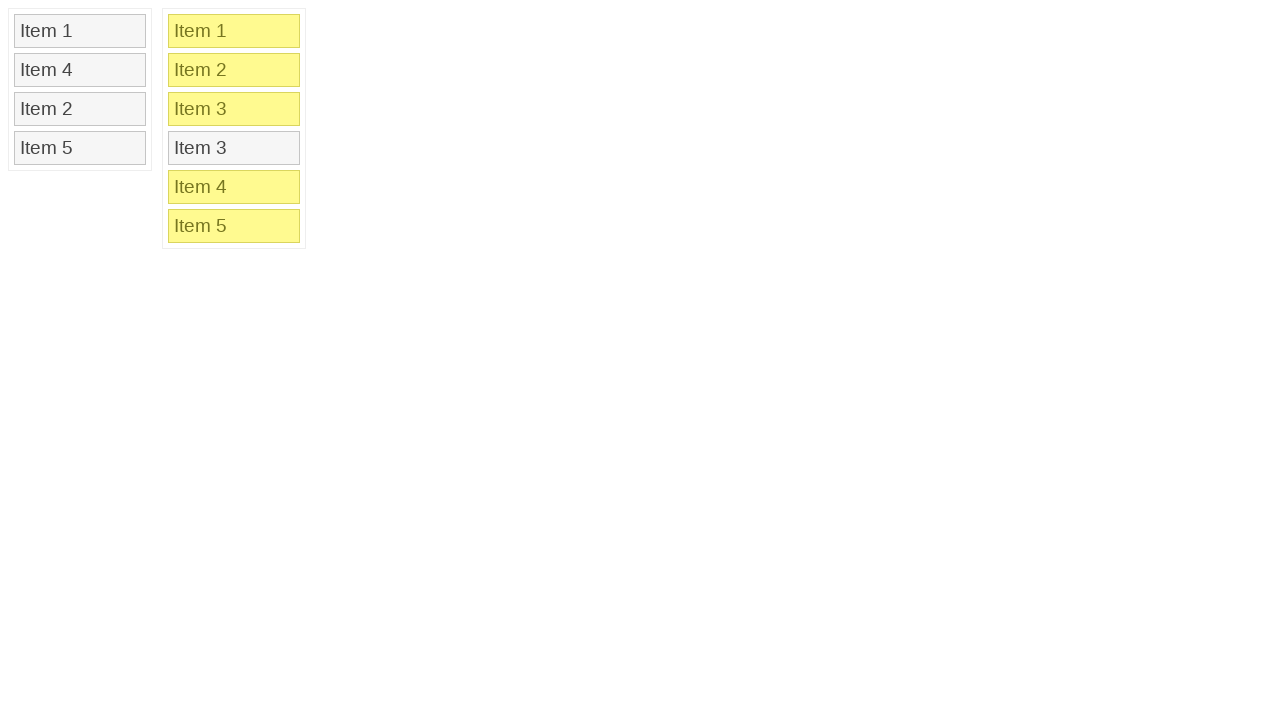

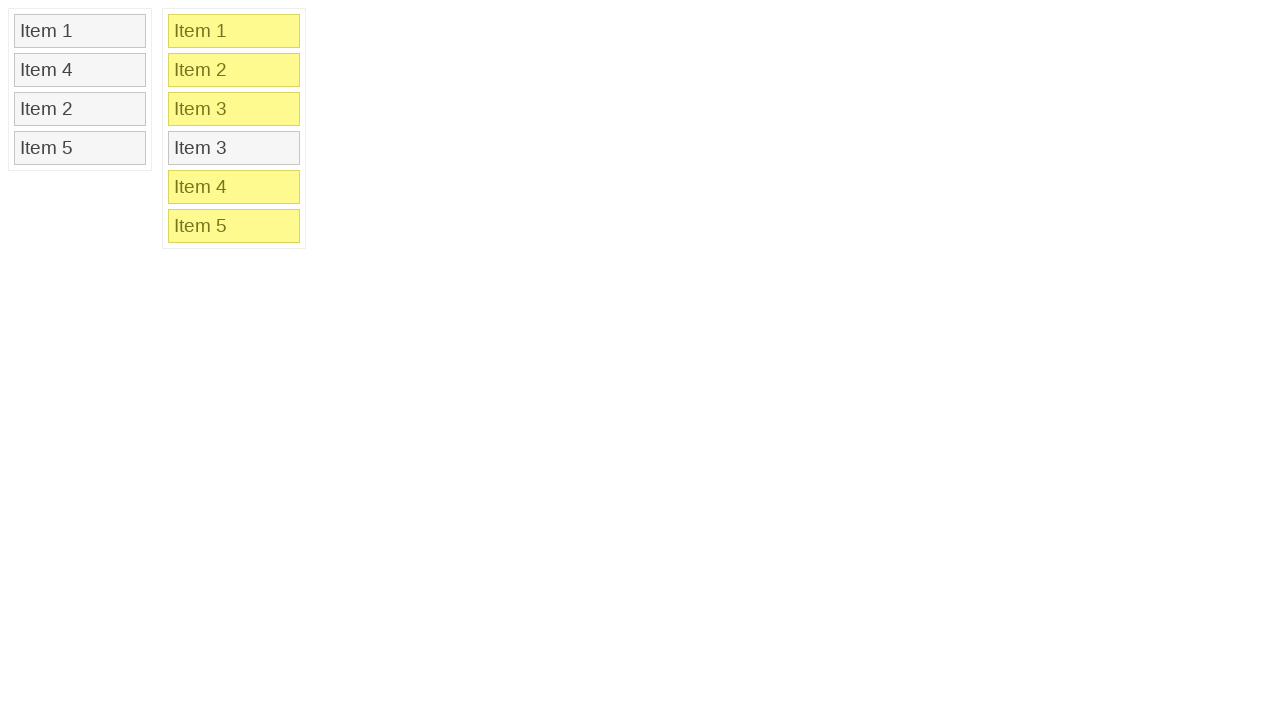